Tests waiting for a button to become clickable, clicking it, and verifying a success message appears on the page

Starting URL: http://suninjuly.github.io/wait2.html

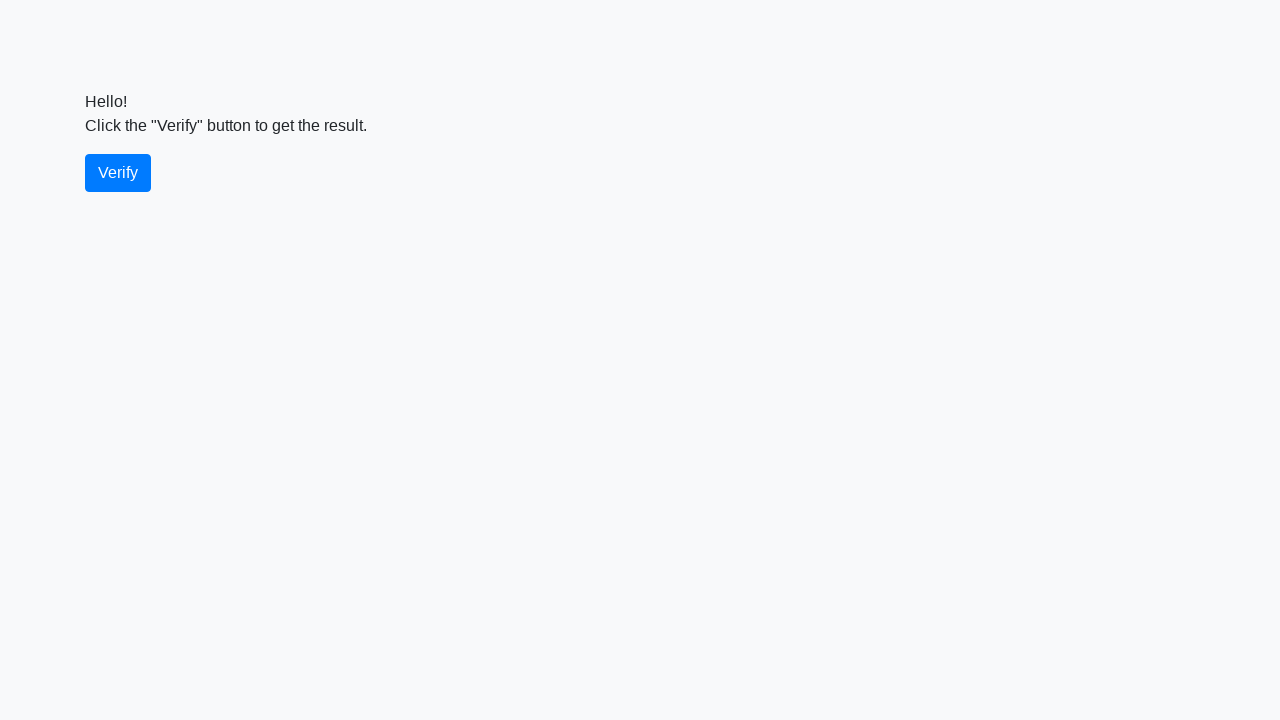

Waited for verify button to become visible
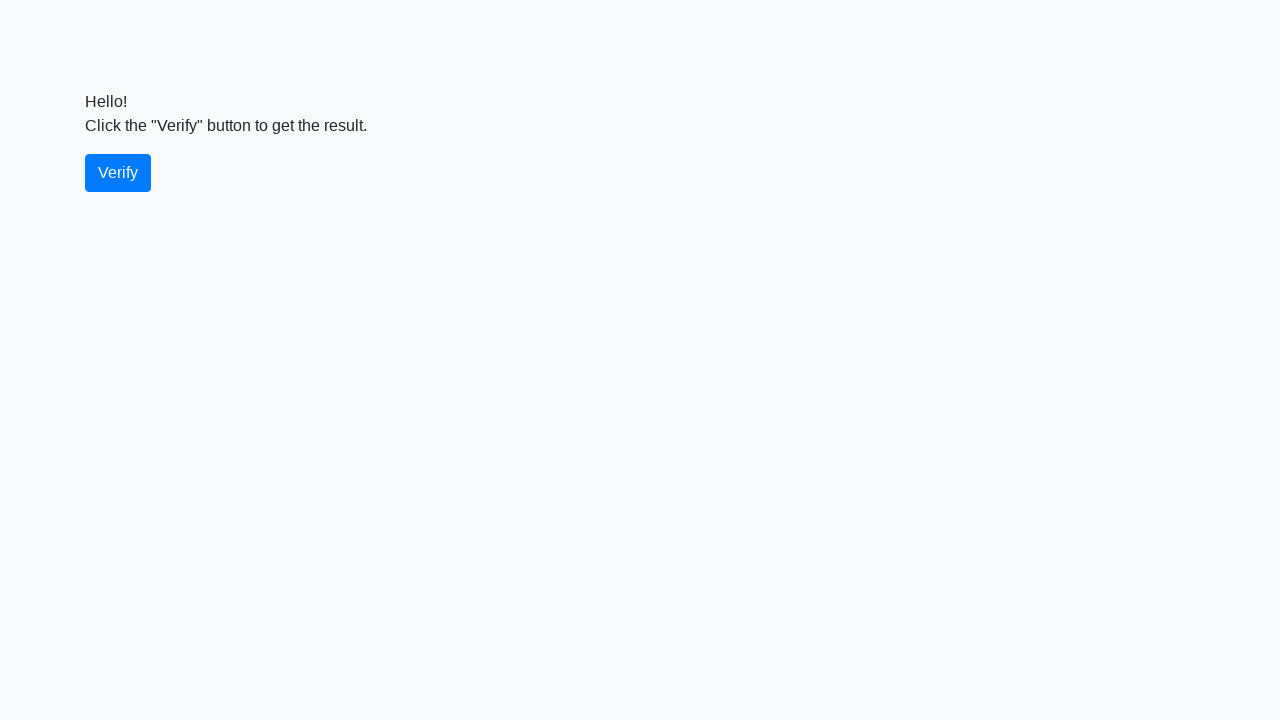

Clicked the verify button at (118, 173) on #verify
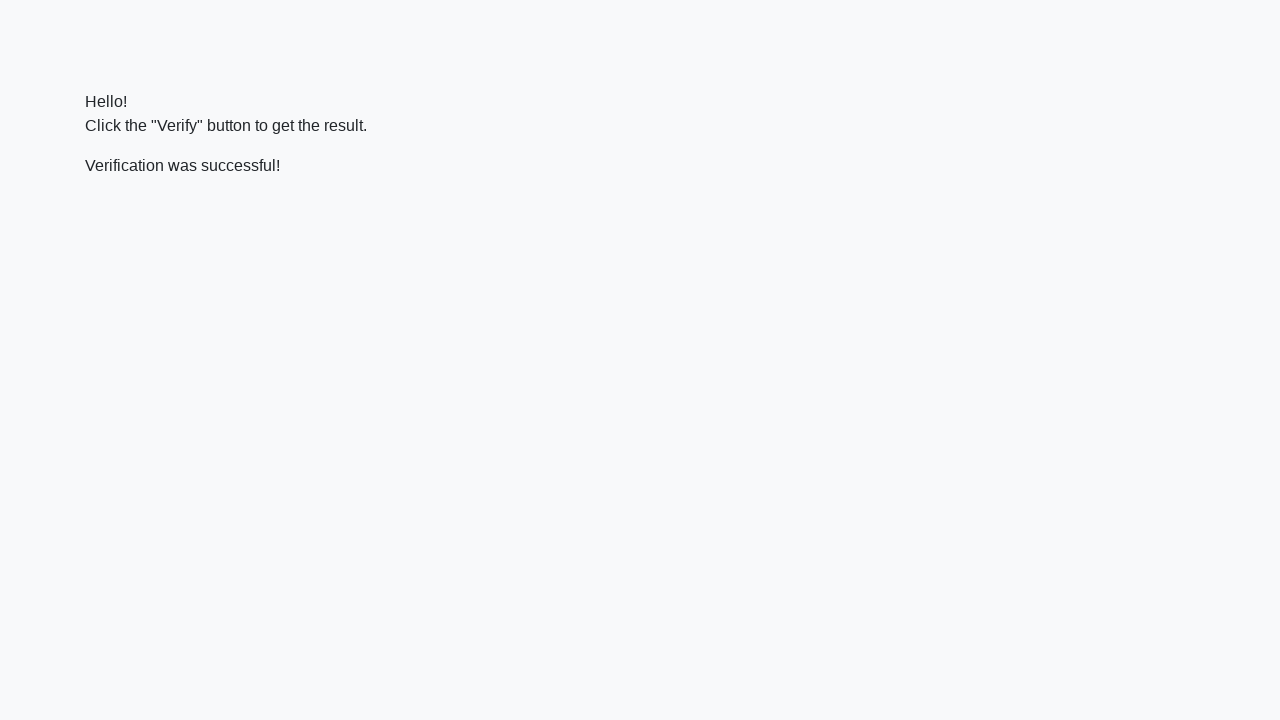

Success message appeared on the page
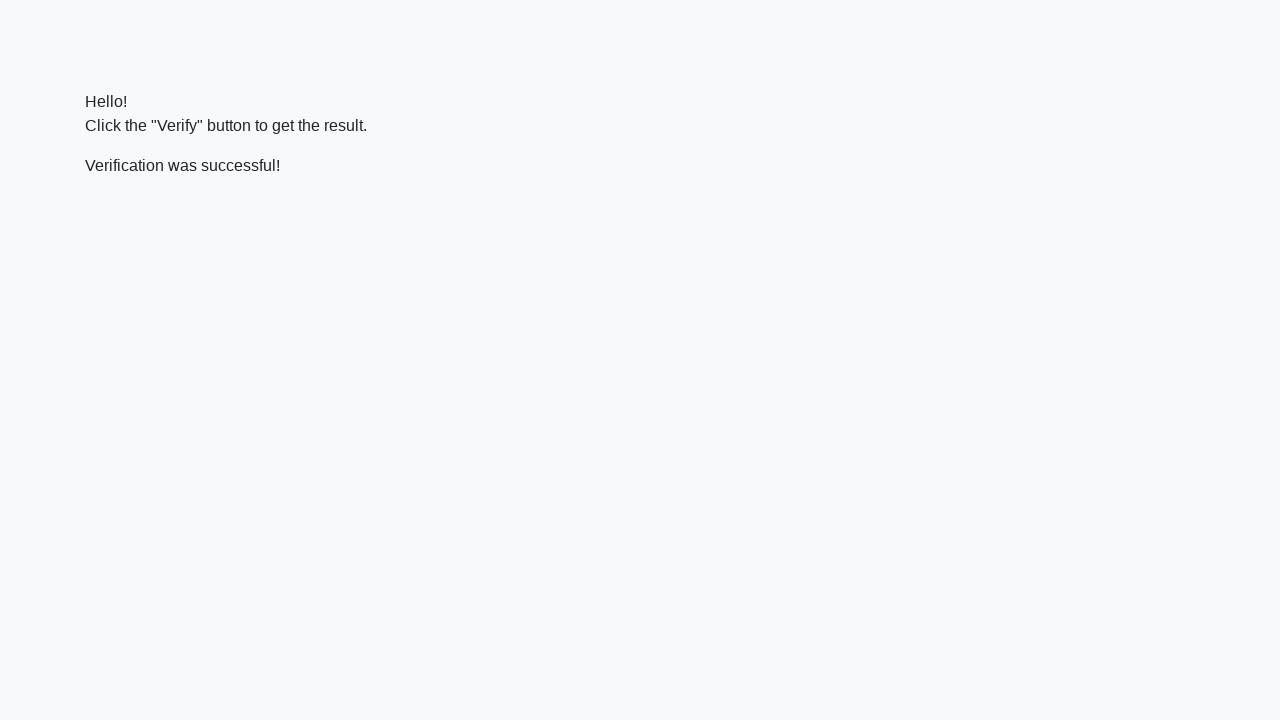

Located the success message element
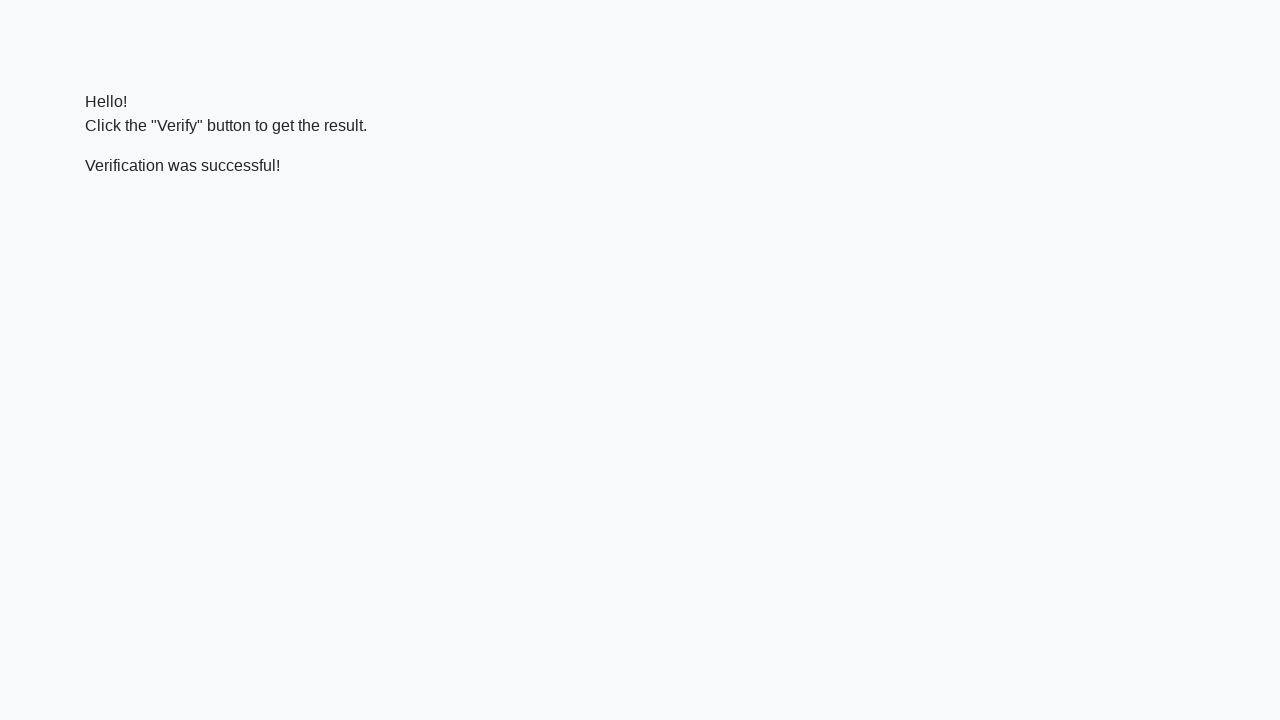

Verified that success message contains 'successful'
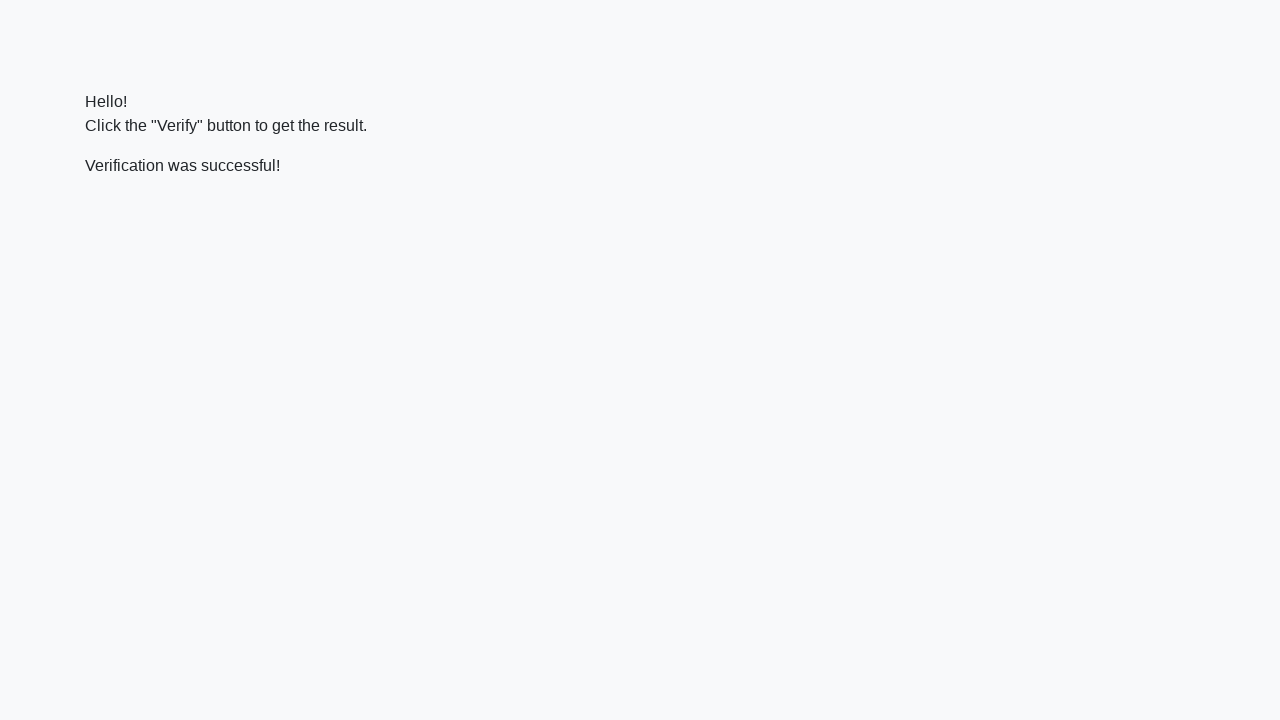

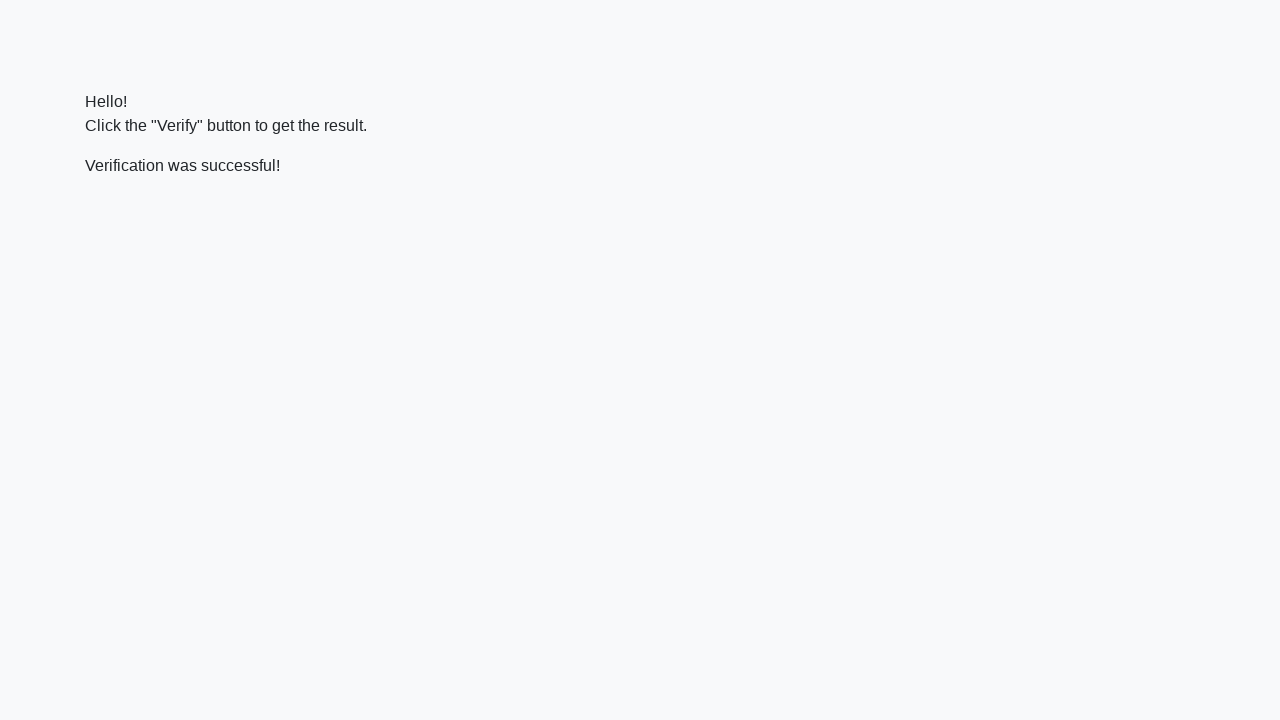